Navigates to Jumia Nigeria e-commerce website and verifies the page loads by checking the title is present

Starting URL: https://www.jumia.com.ng

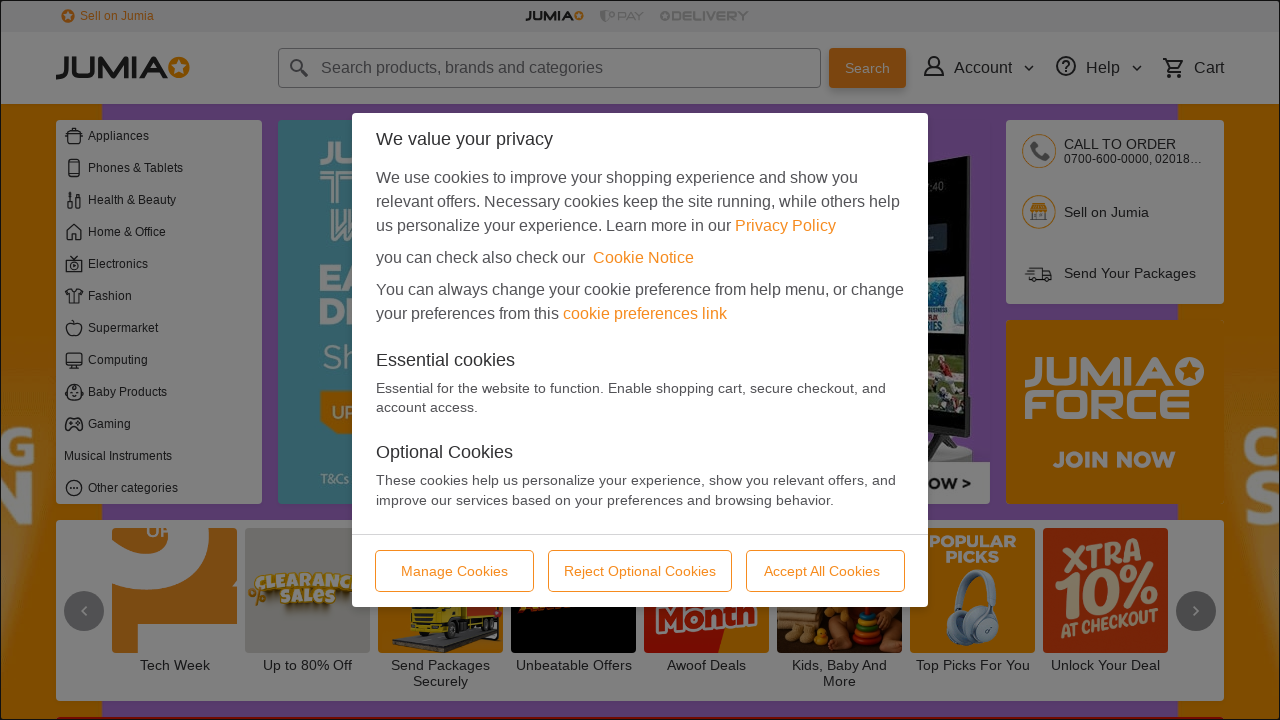

Waited for page to reach domcontentloaded state
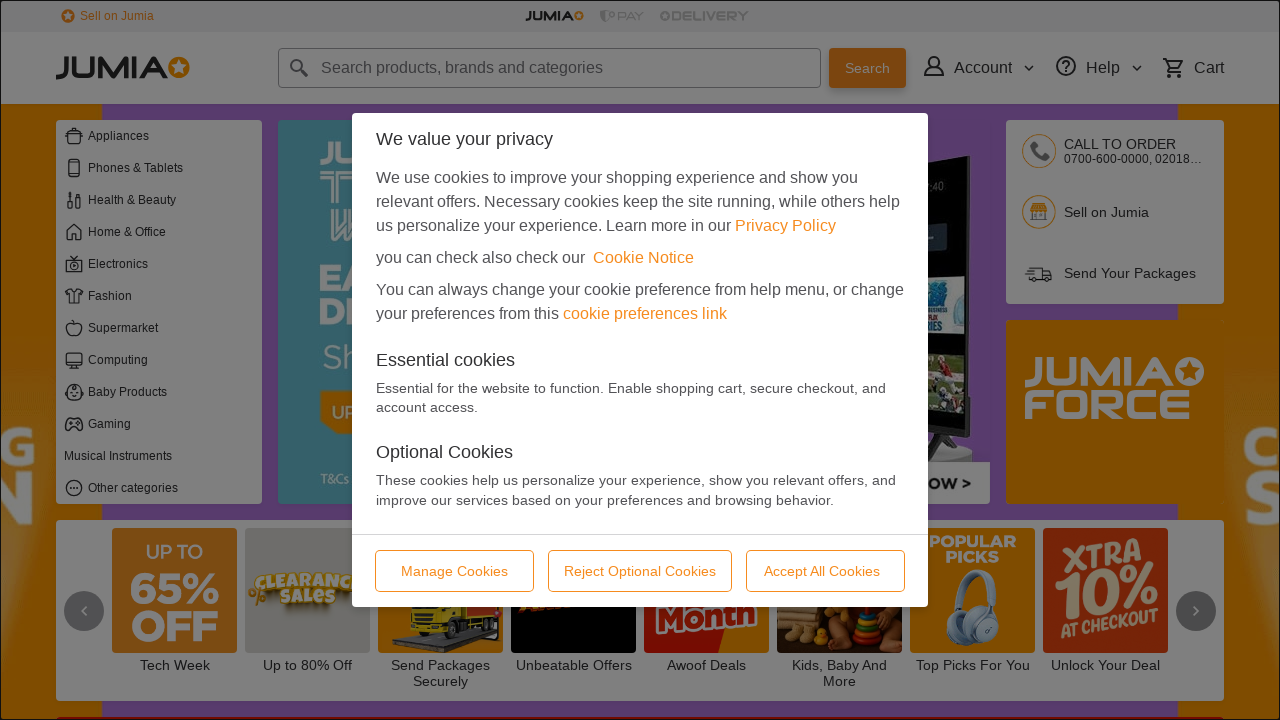

Verified body element is present on Jumia Nigeria page
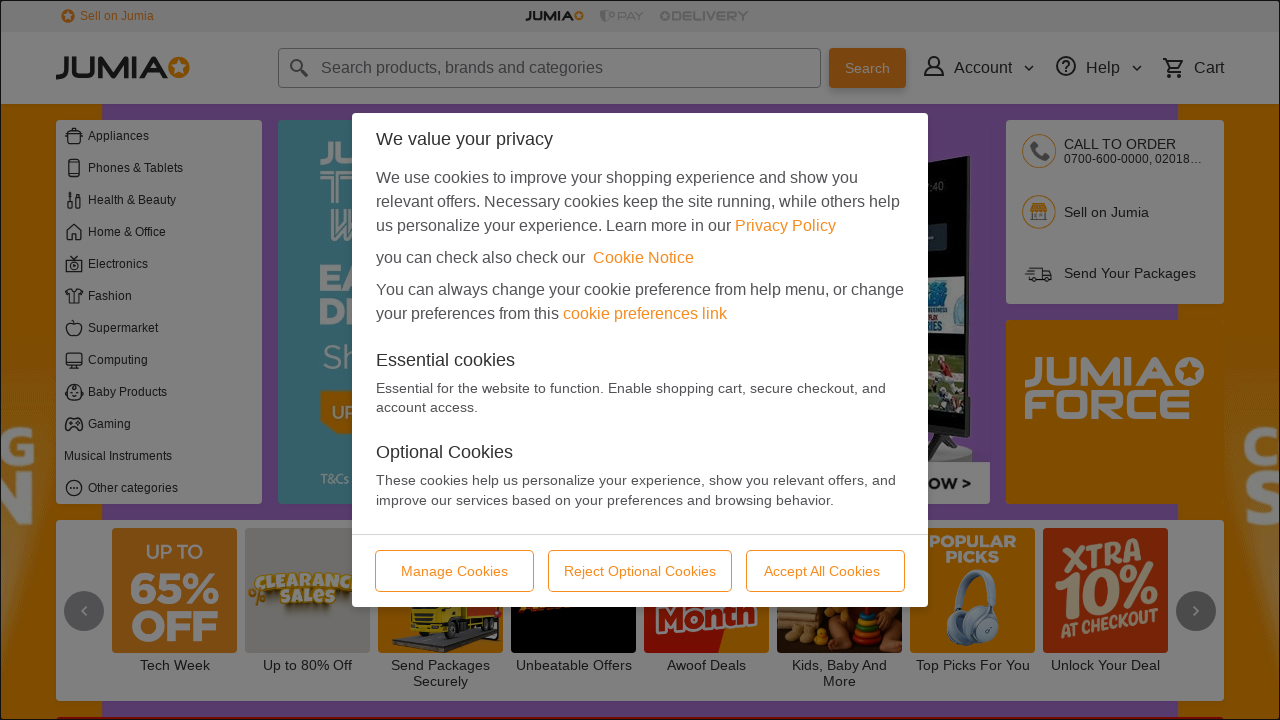

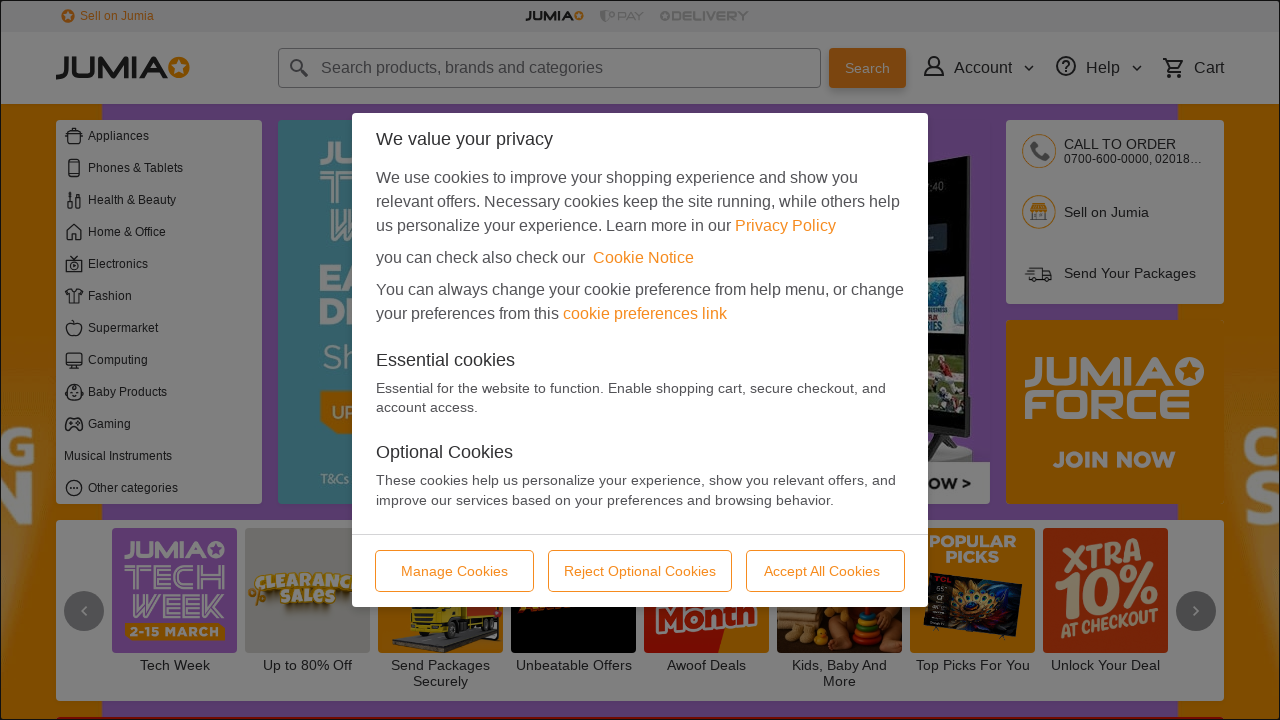